Checks focus state of Get Started button before and after clicking it

Starting URL: https://webdriver.io/

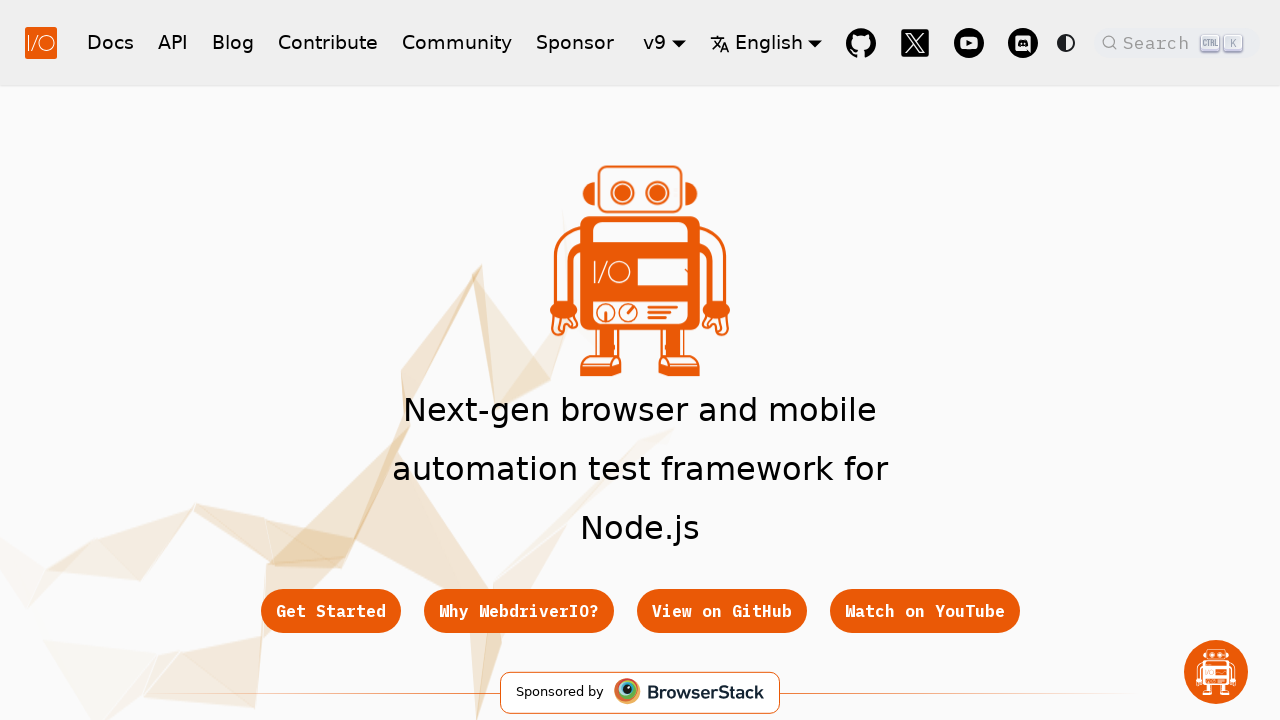

Located Get Started button element
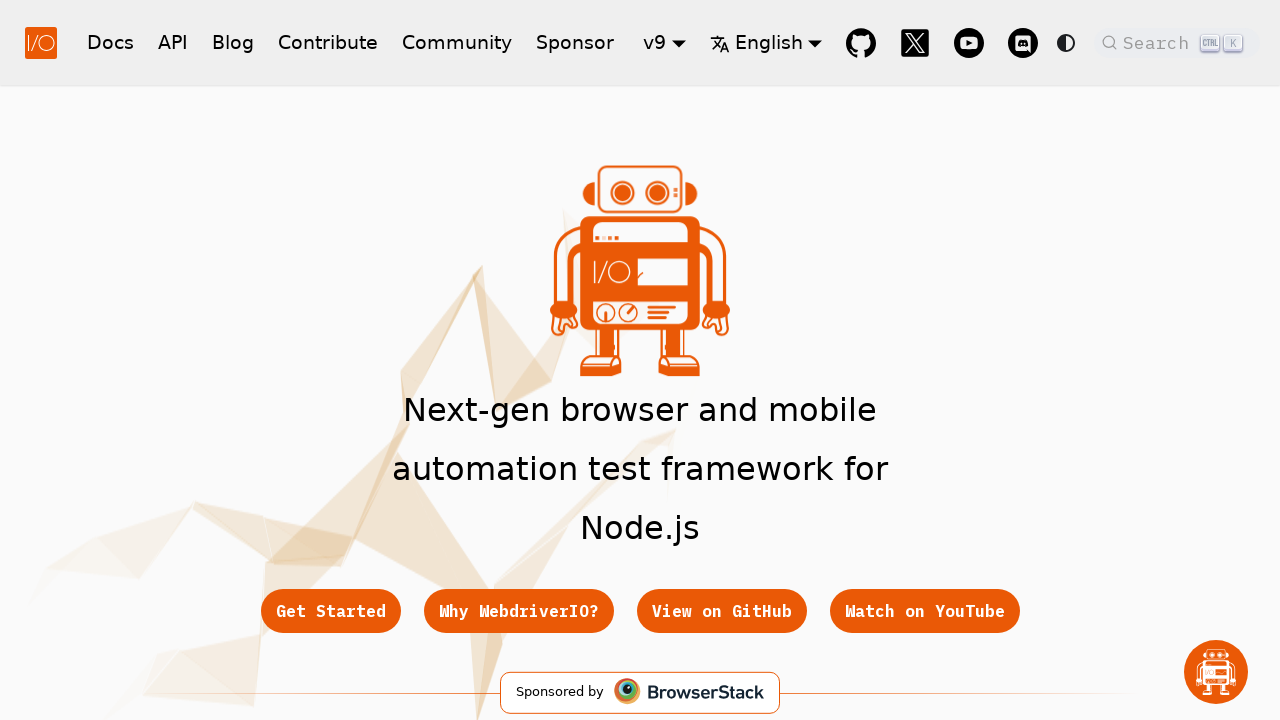

Checked focus state of Get Started button before click: False
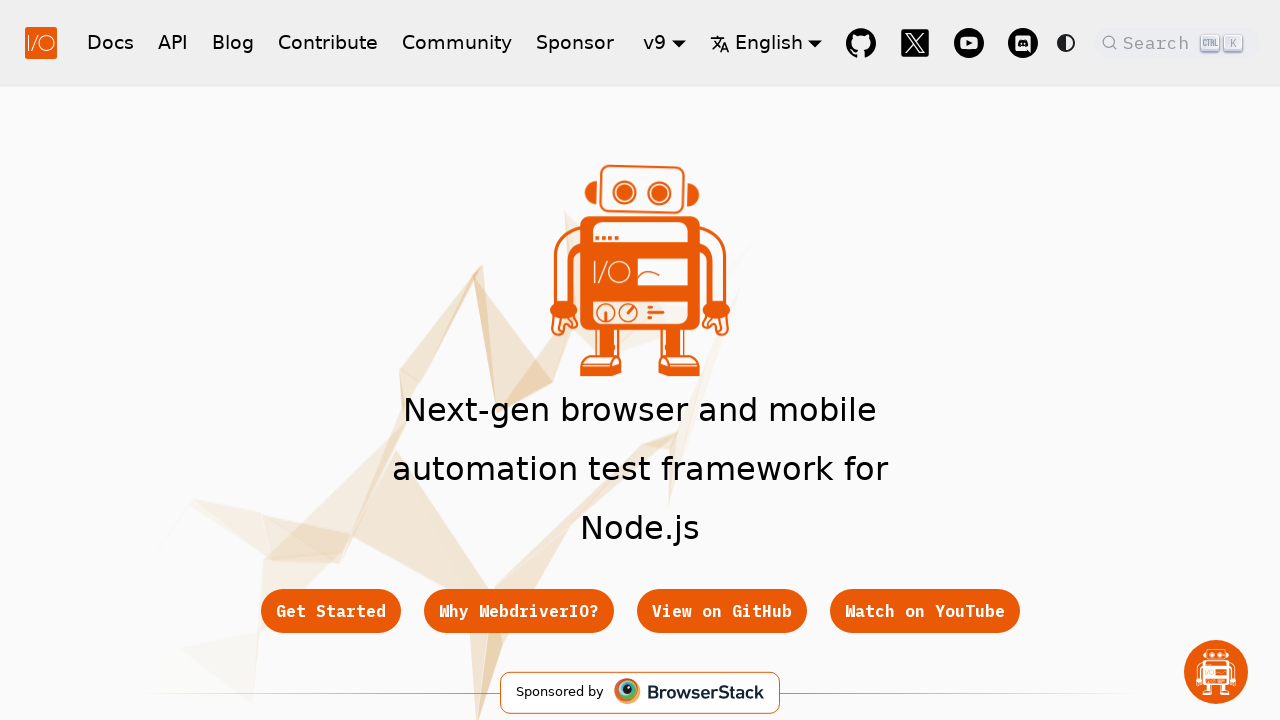

Clicked Get Started button at (330, 611) on .button[href="/docs/gettingstarted"]
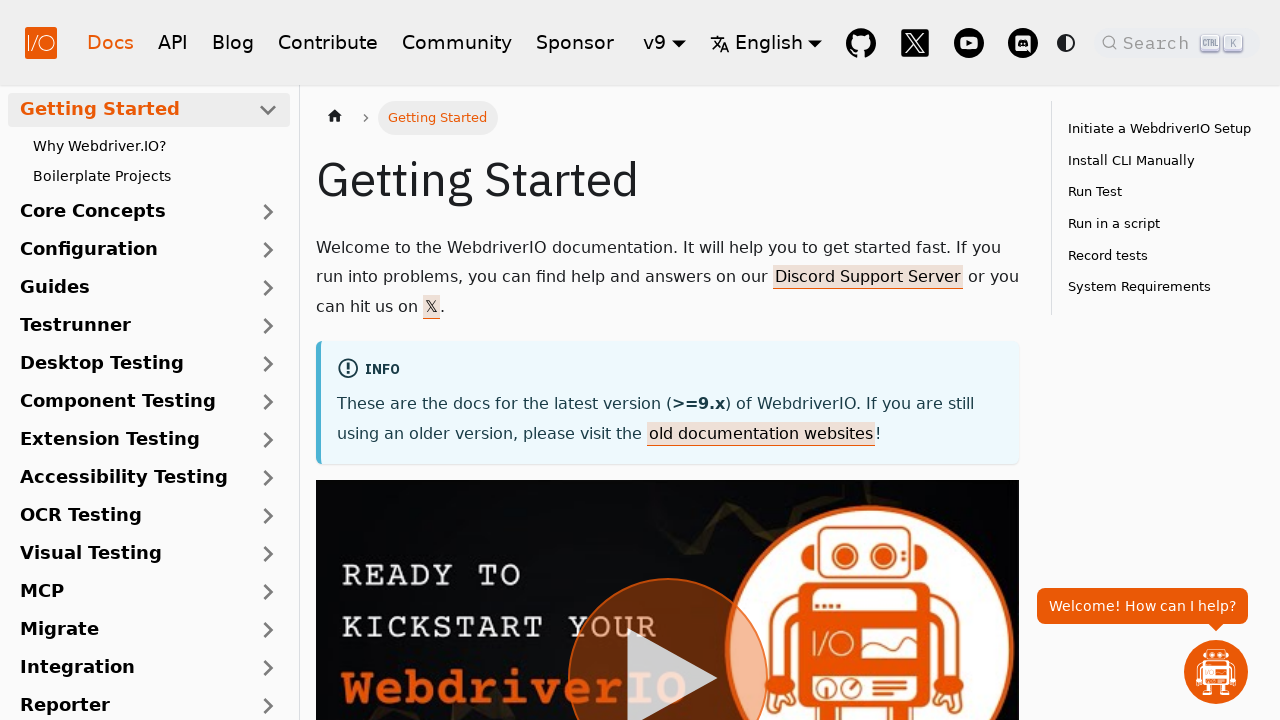

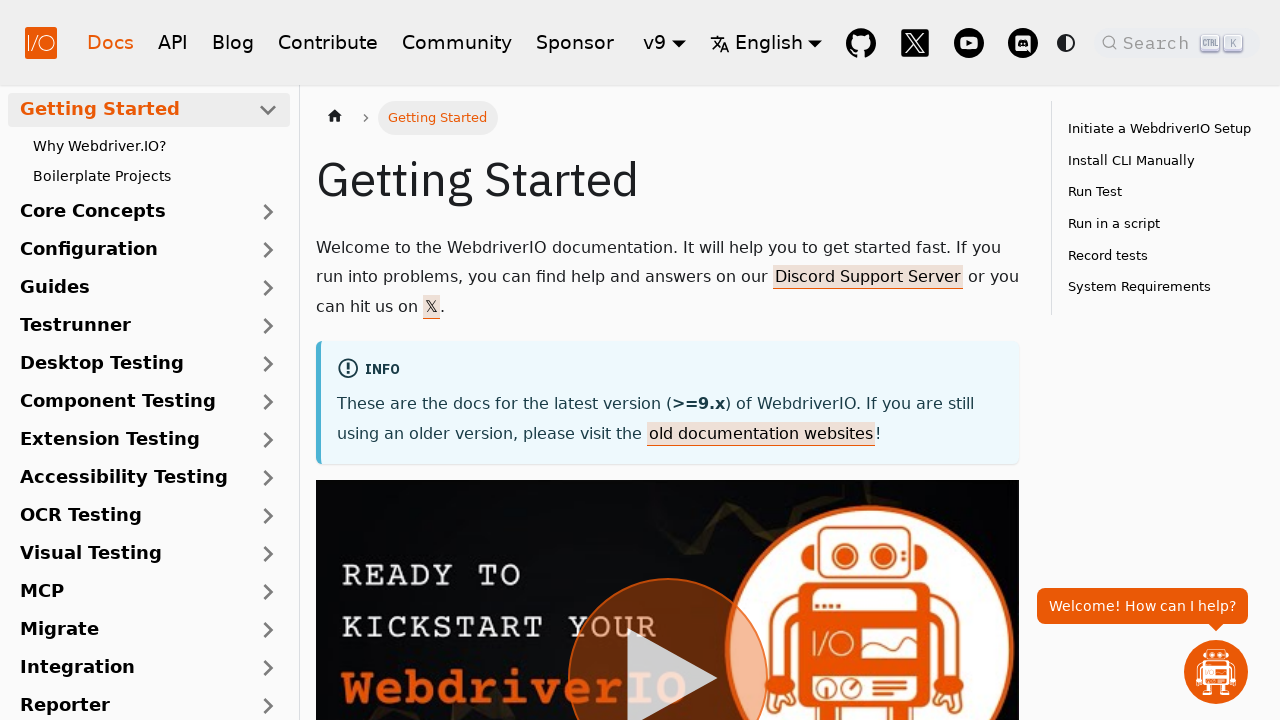